Tests notification messages by clicking a link and verifying that a notification banner appears

Starting URL: https://the-internet.herokuapp.com/notification_message_rendered

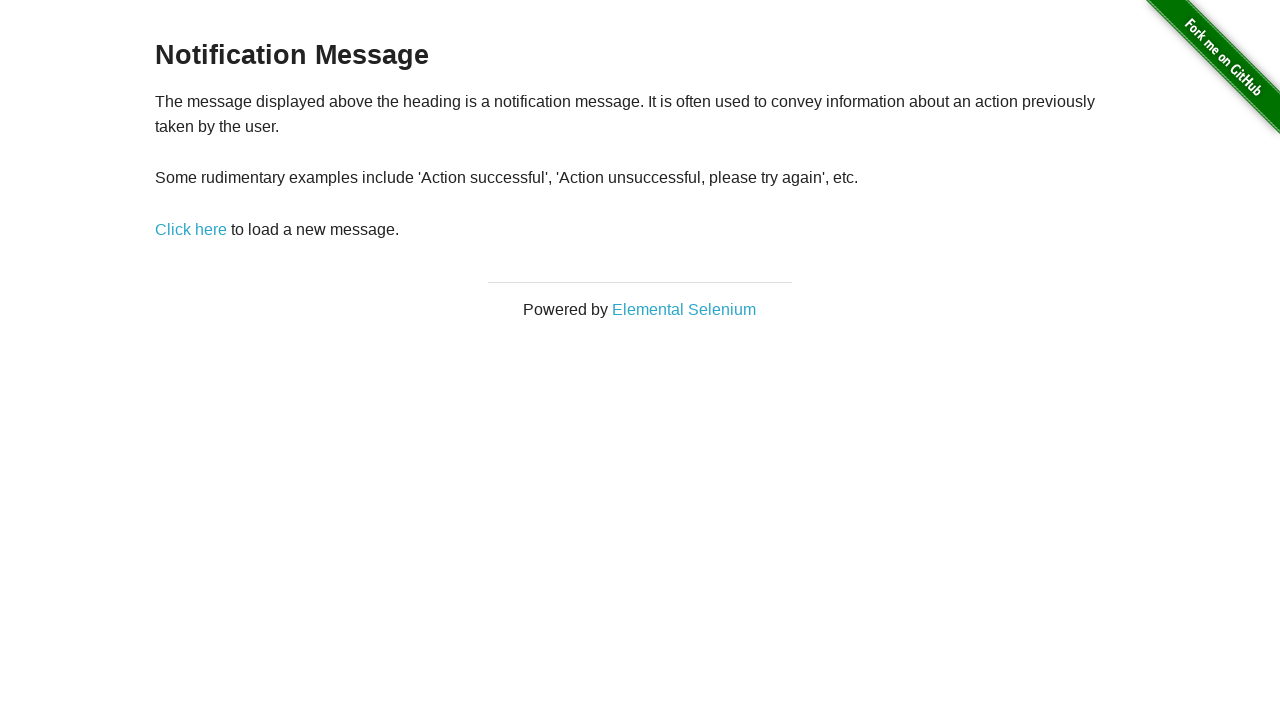

Clicked 'Click here' link to trigger notification at (191, 229) on text=Click here
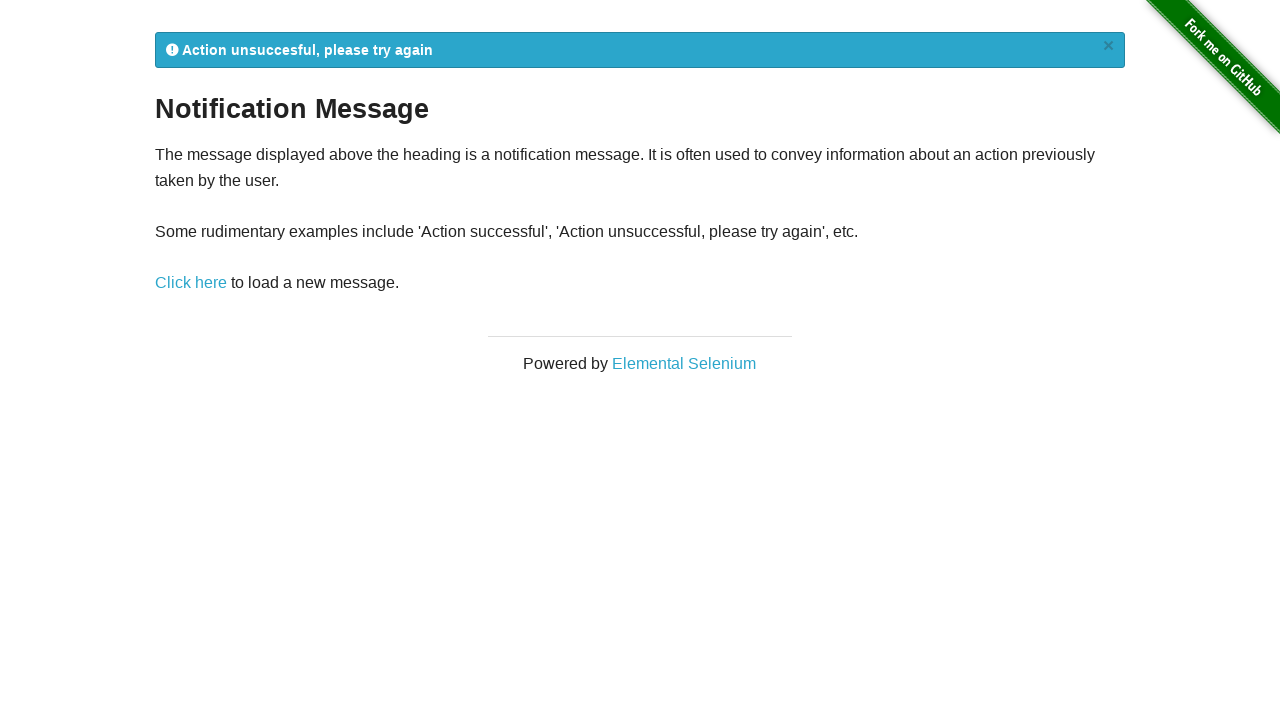

Notification banner appeared and is visible
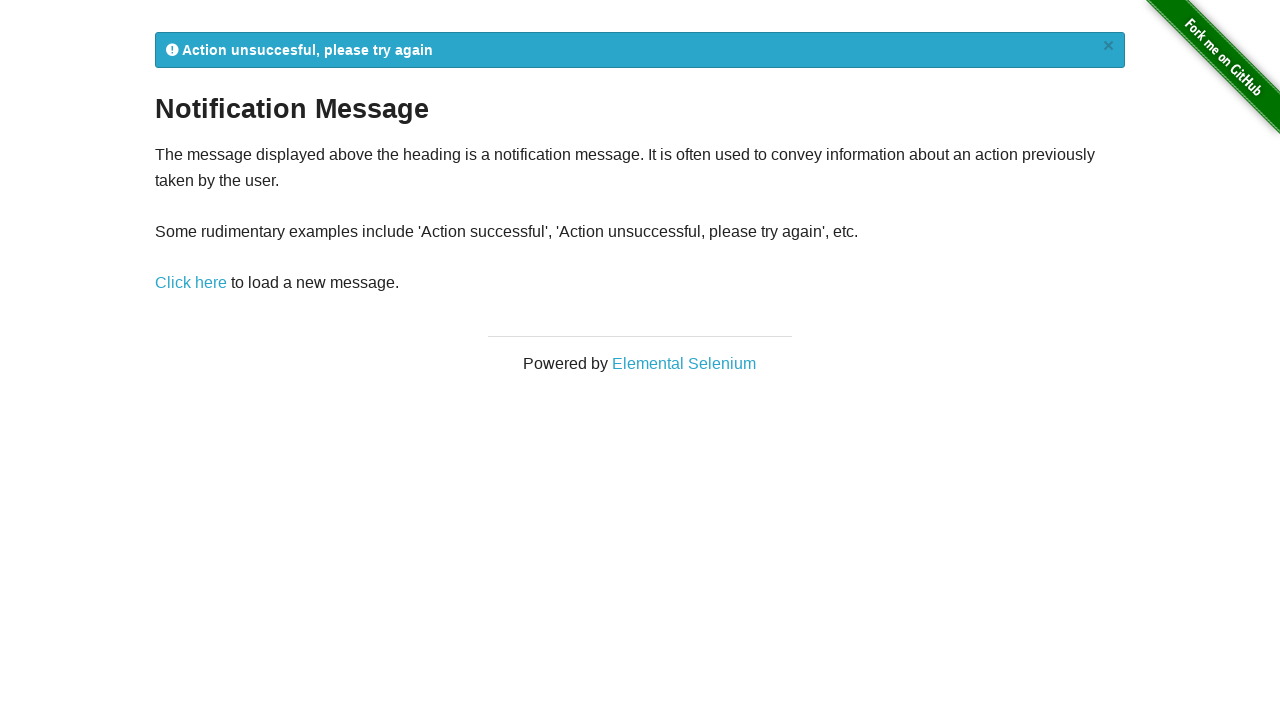

Retrieved notification text: '
            Action unsuccesful, please try again
            ×
          '
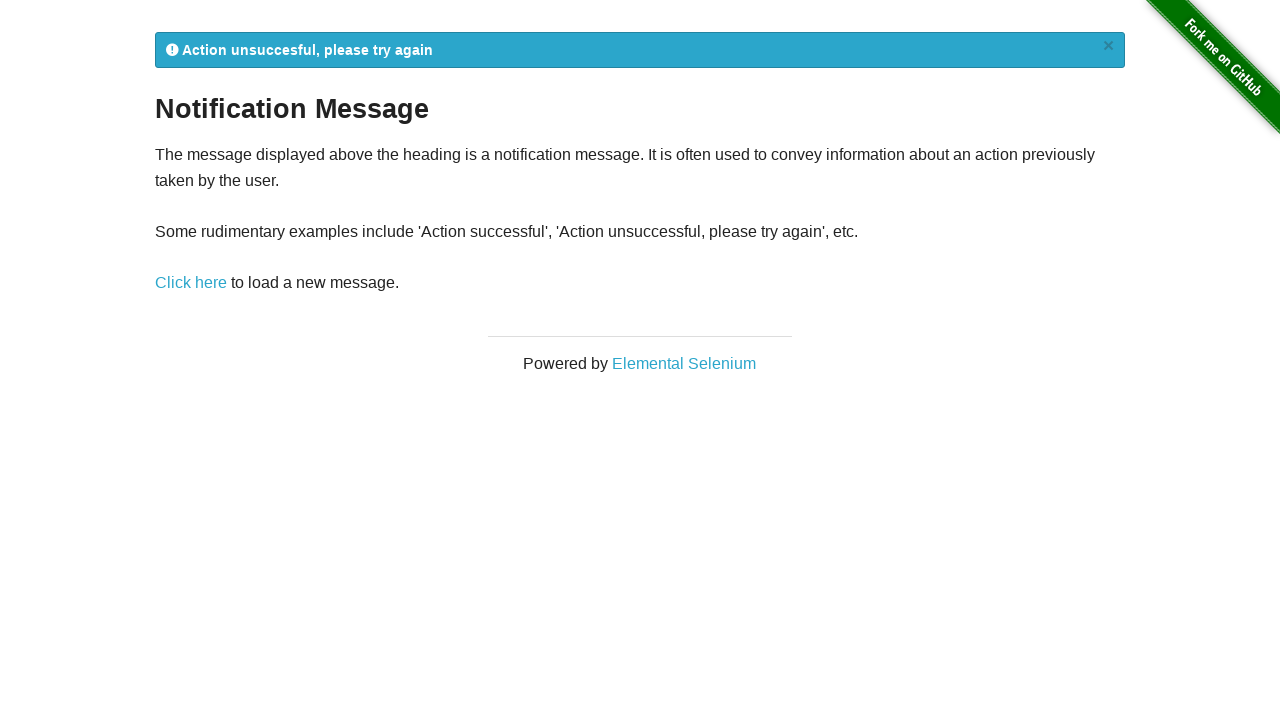

Verified notification contains 'Action' text
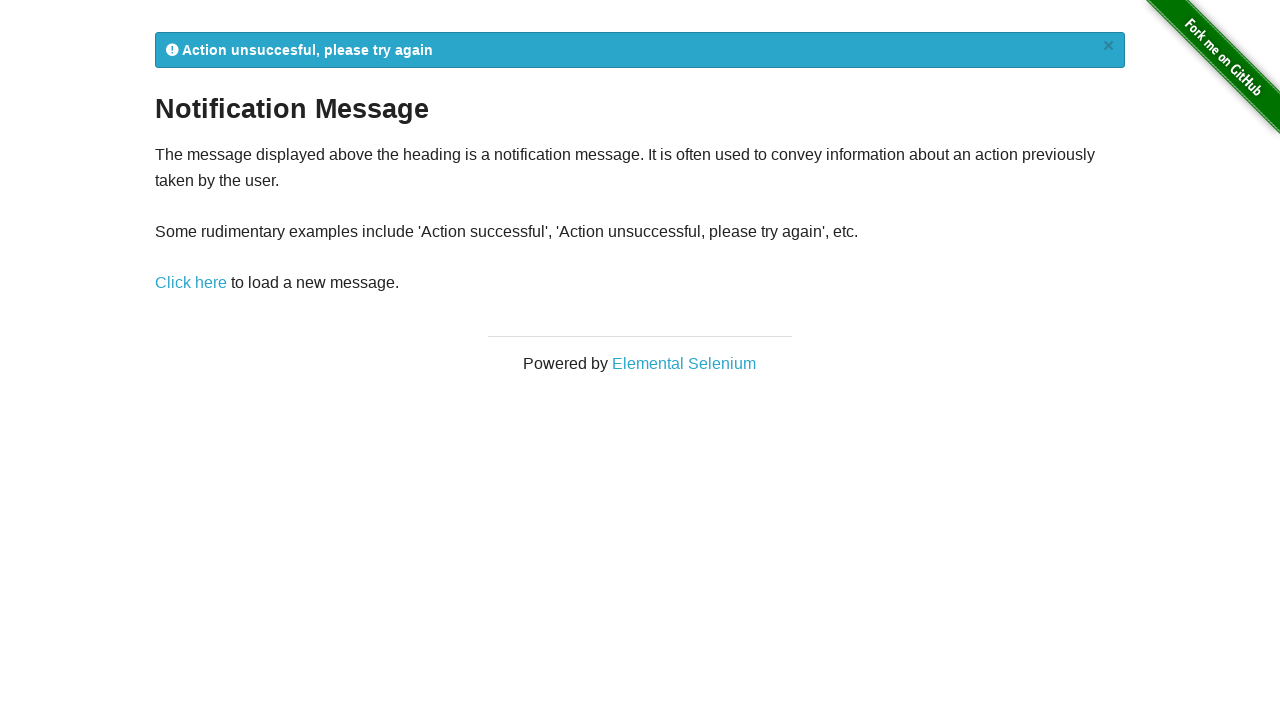

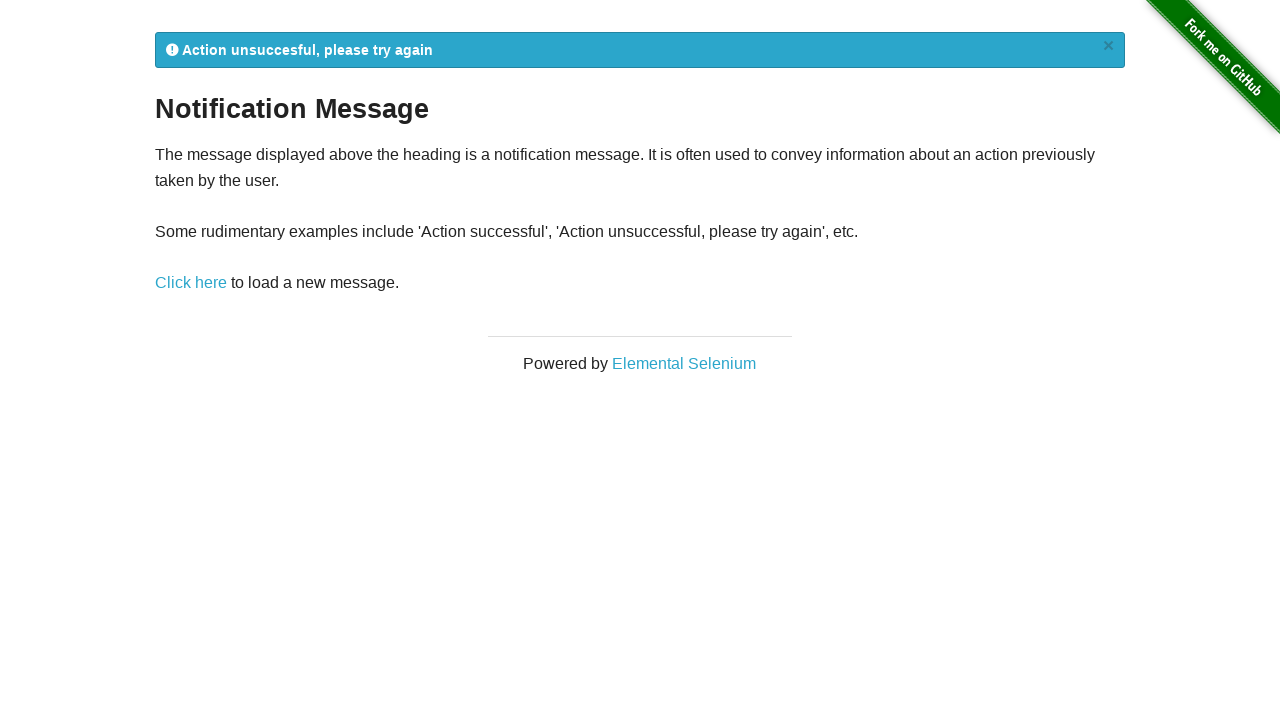